Tests nested iframe handling by switching between parent and child iframes and reading their text content

Starting URL: https://demoqa.com/nestedframes

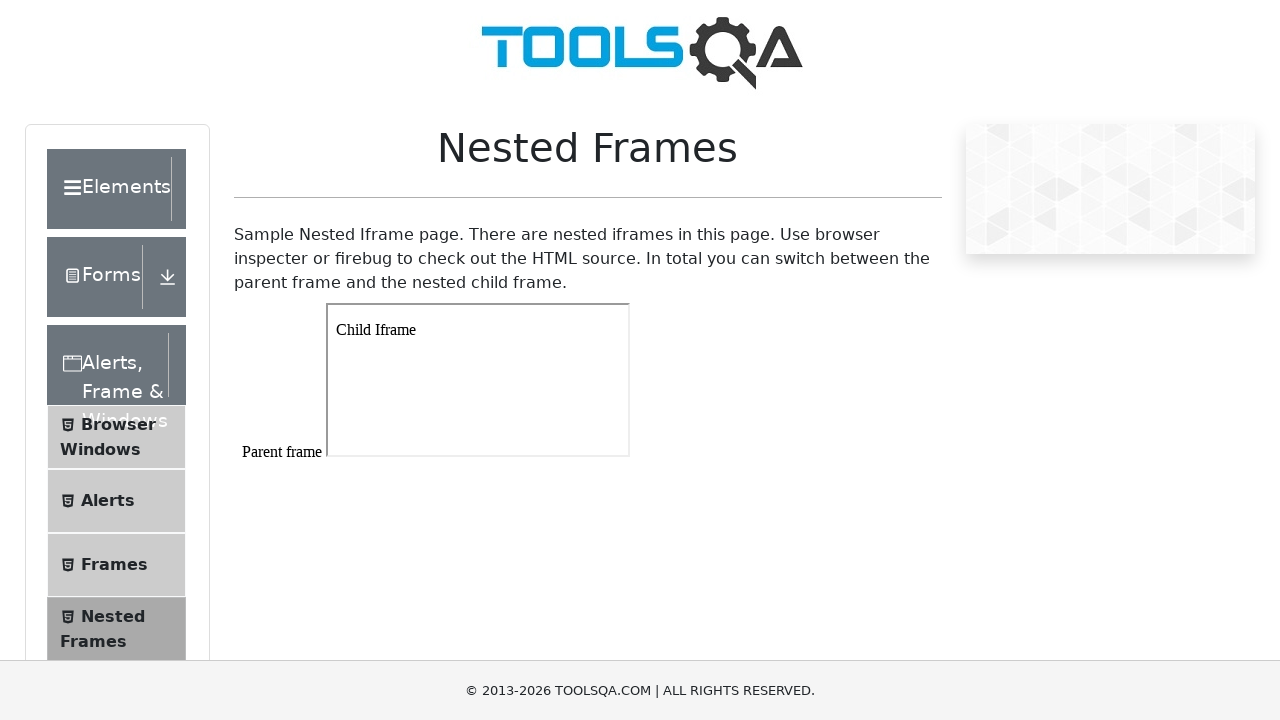

Navigated to nested frames demo page at https://demoqa.com/nestedframes
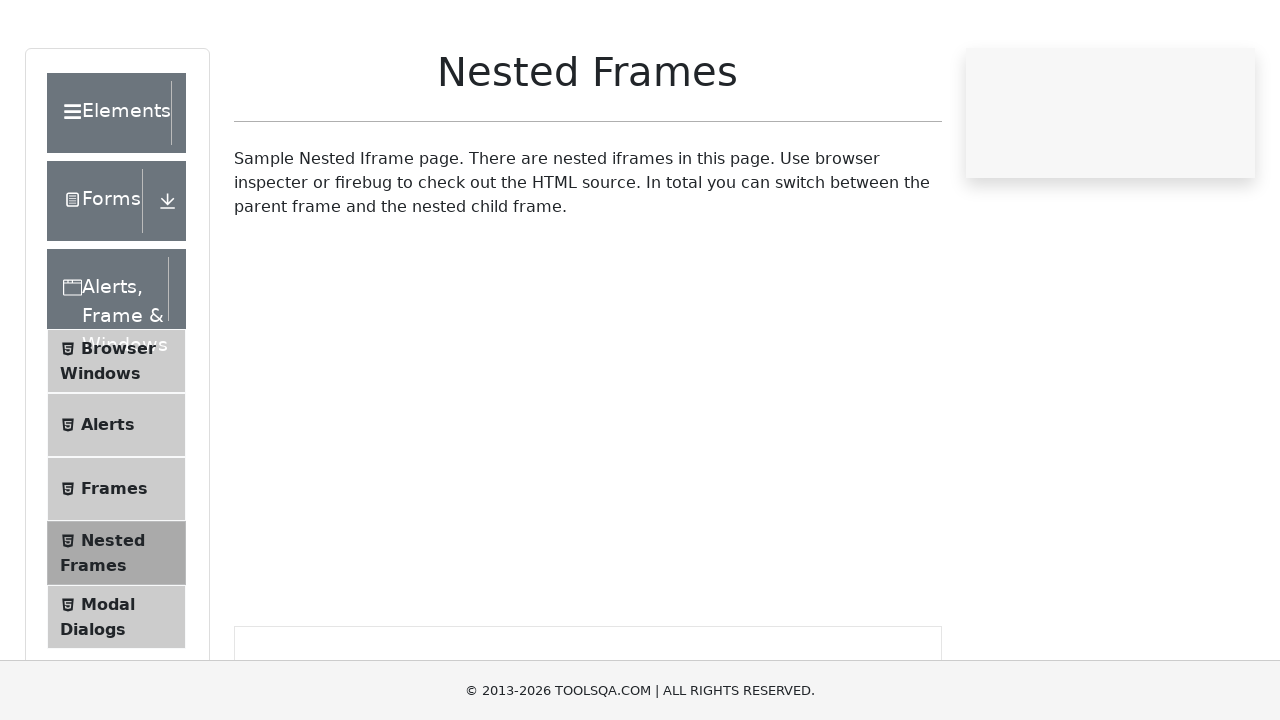

Located parent iframe with id 'frame1'
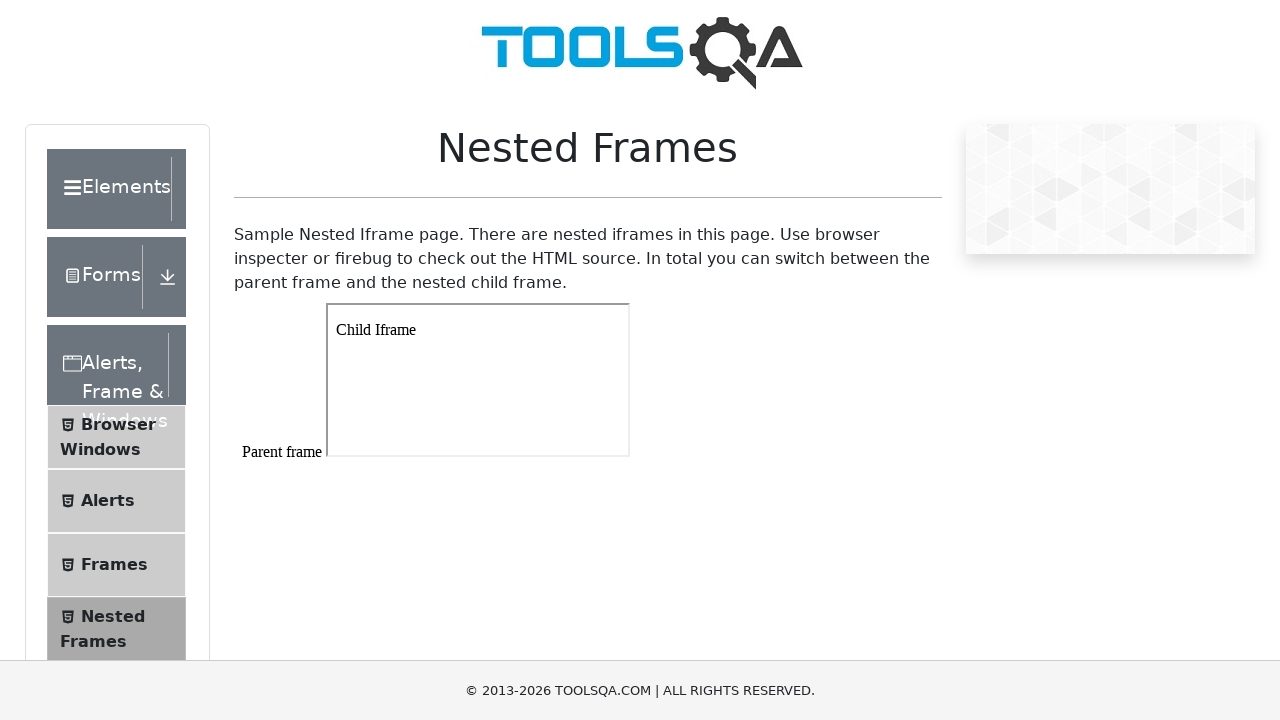

Retrieved text content from parent frame body: '
Parent frame



'
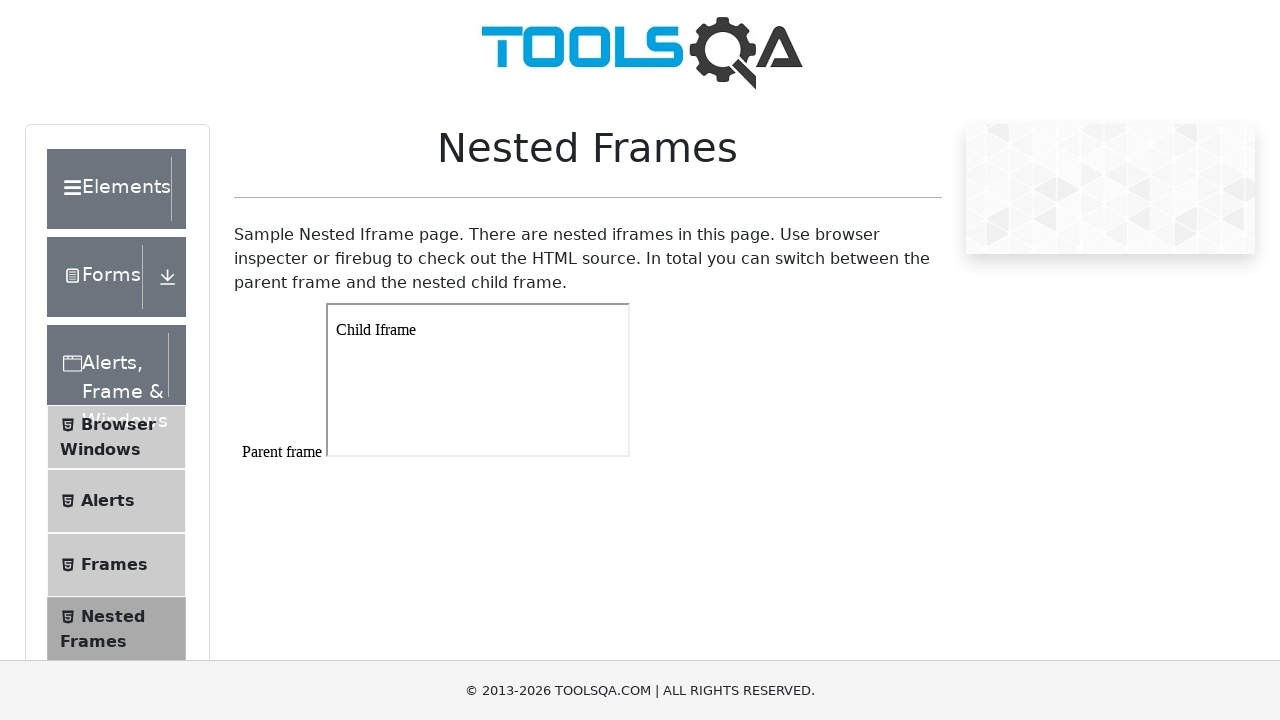

Located child iframe nested within parent frame
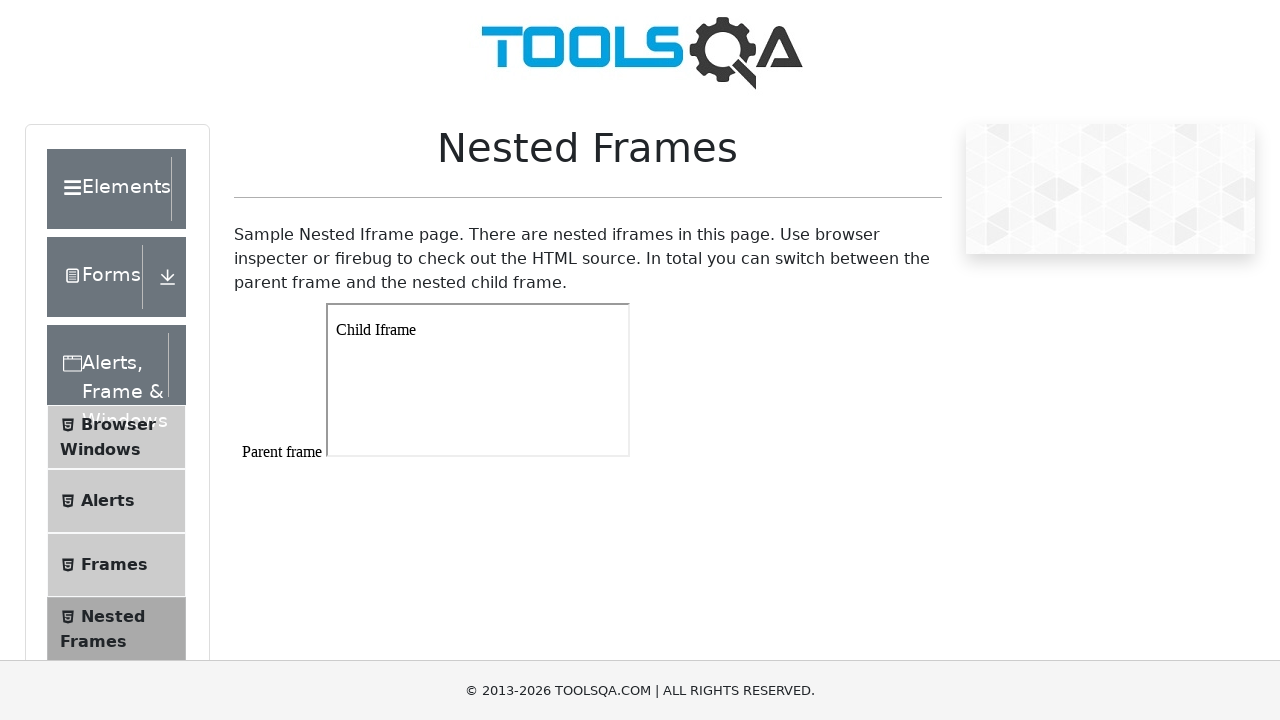

Retrieved text content from child frame paragraph: 'Child Iframe'
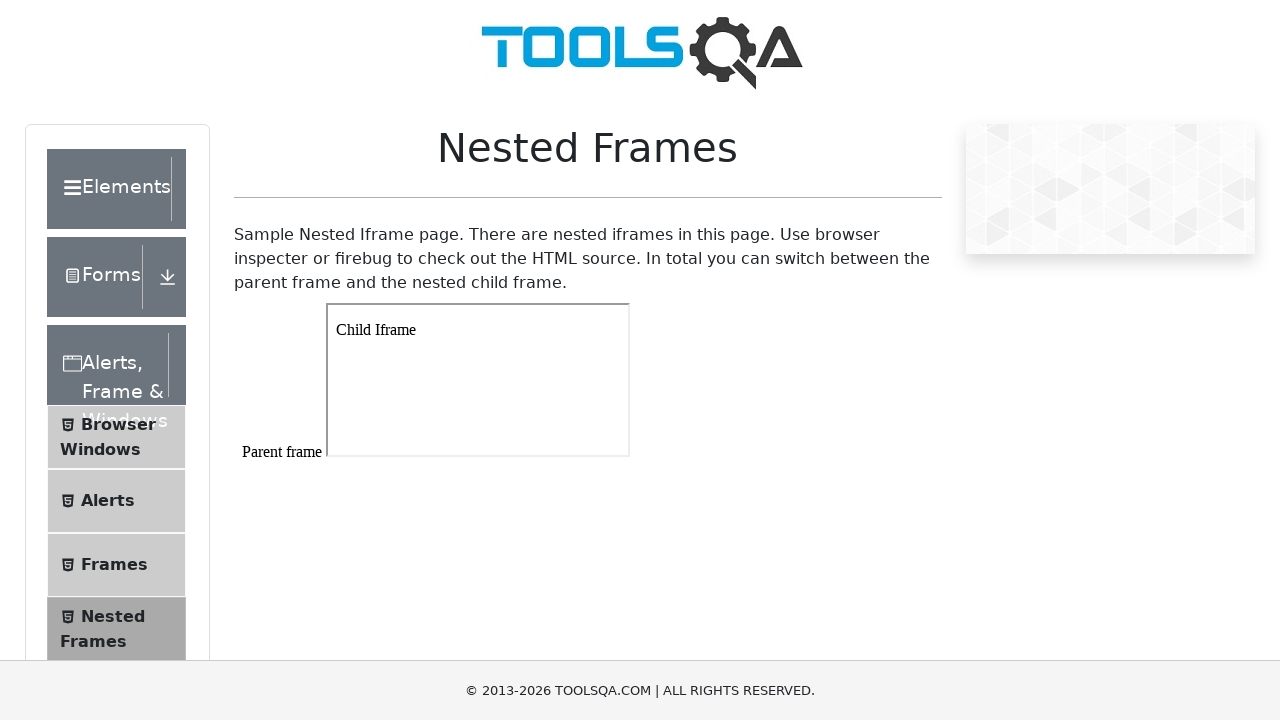

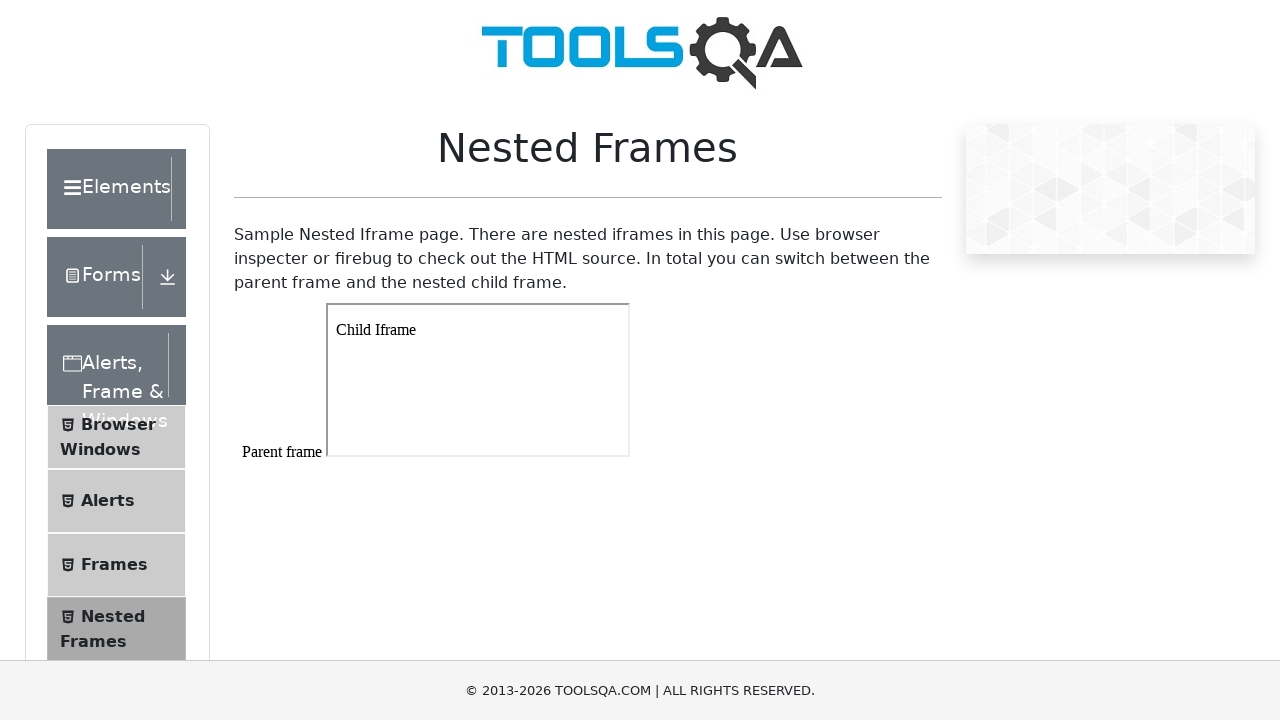